Tests navigation by clicking on the "Add/Remove Elements" link and verifying the page title

Starting URL: https://the-internet.herokuapp.com/

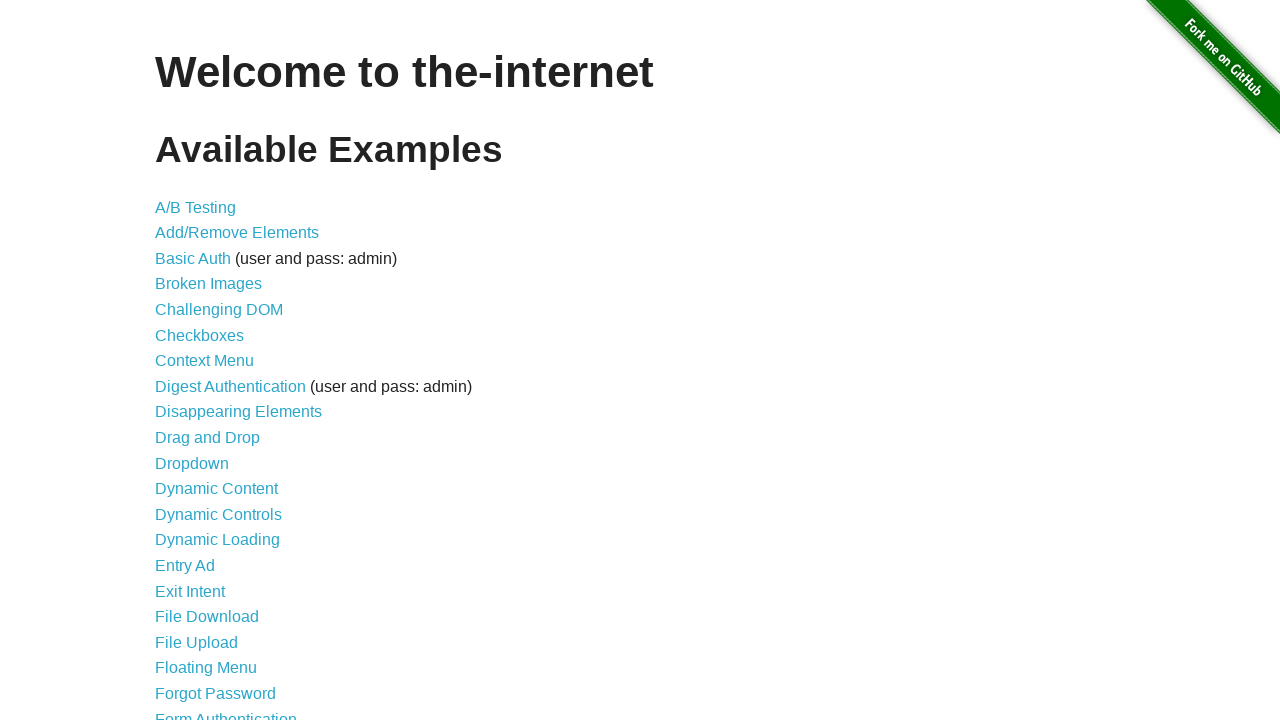

Clicked on the 'Add/Remove Elements' link at (237, 233) on text=Add/Remove Elements
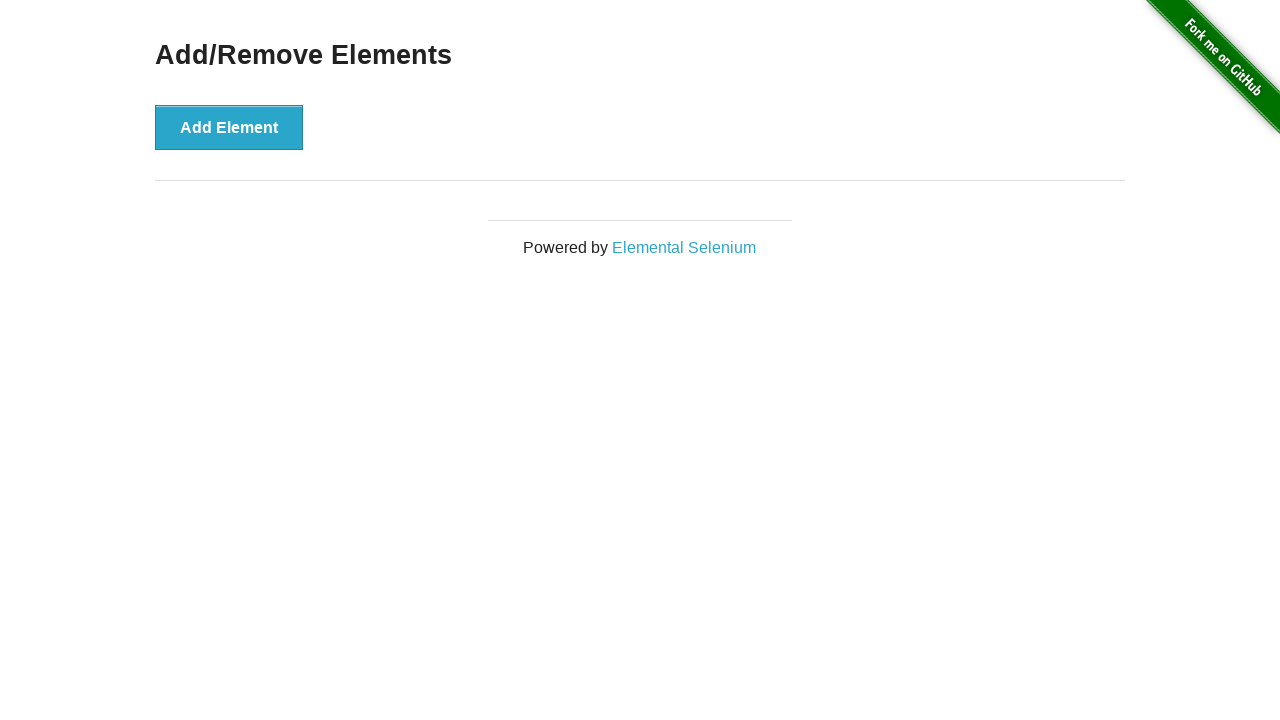

Page loaded and h3 heading is visible
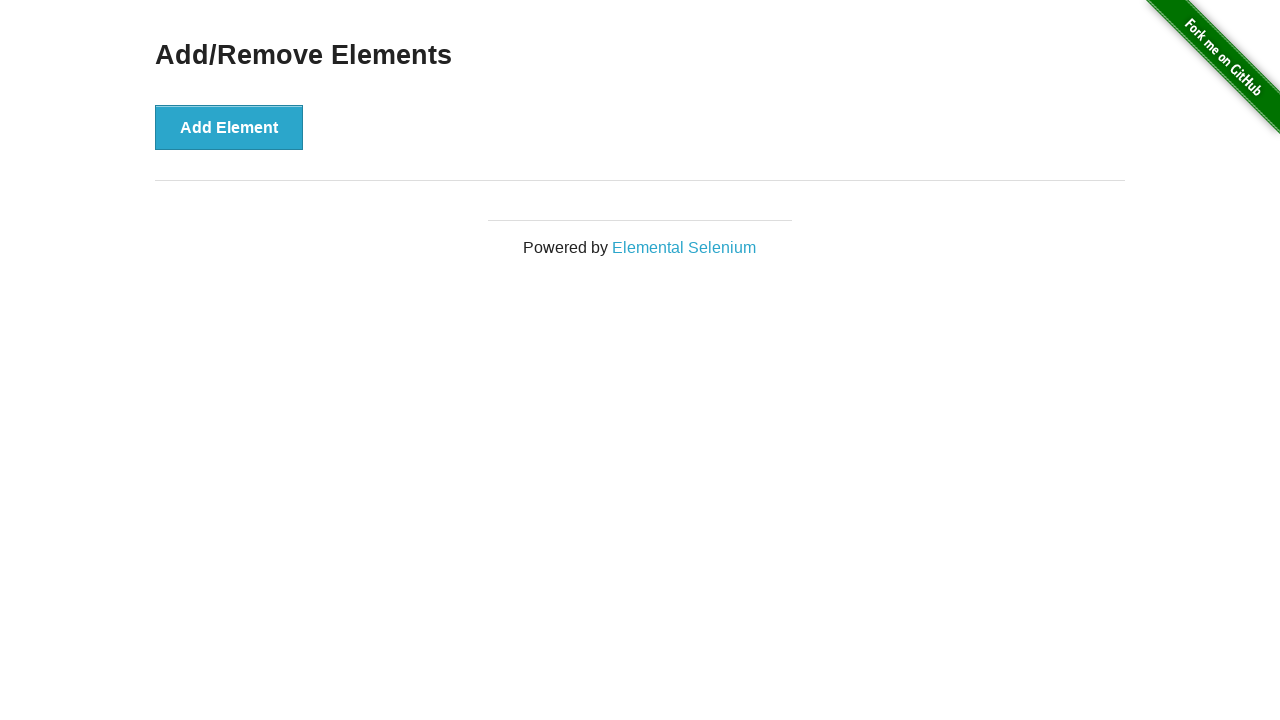

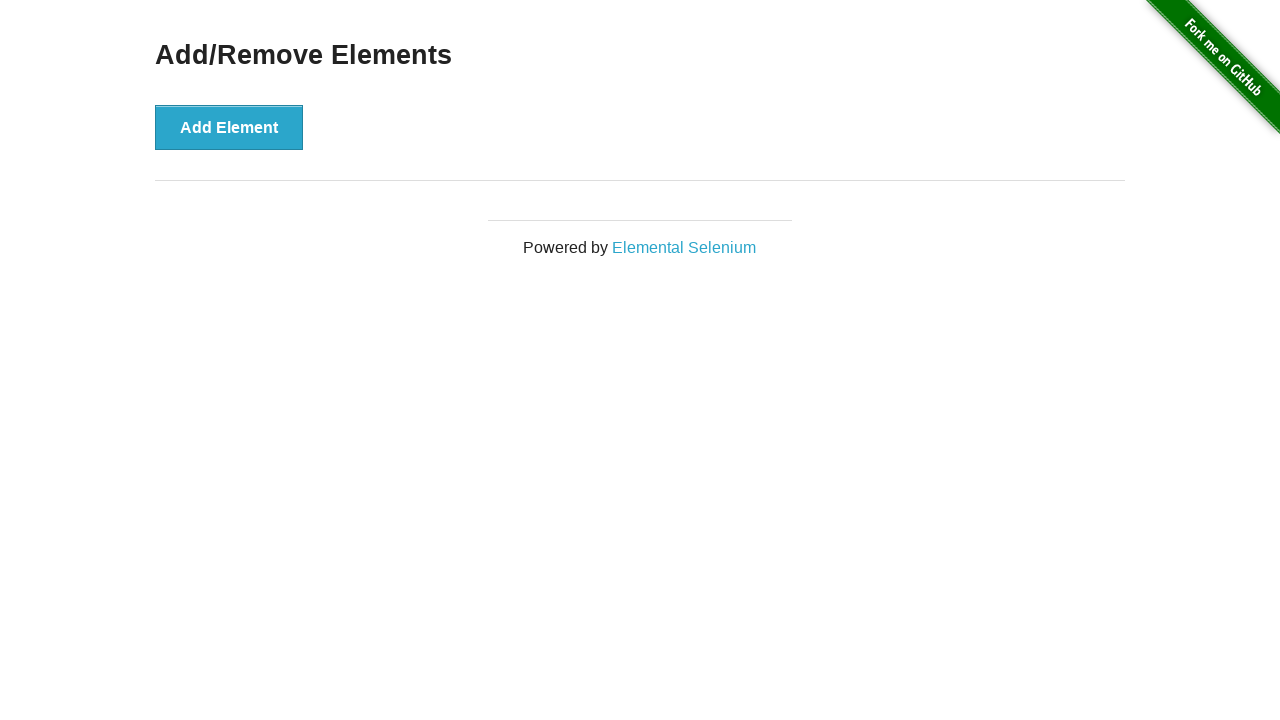